Navigates to DuckDuckGo homepage and verifies the page loads successfully by waiting for the page content.

Starting URL: https://www.duckduckgo.com

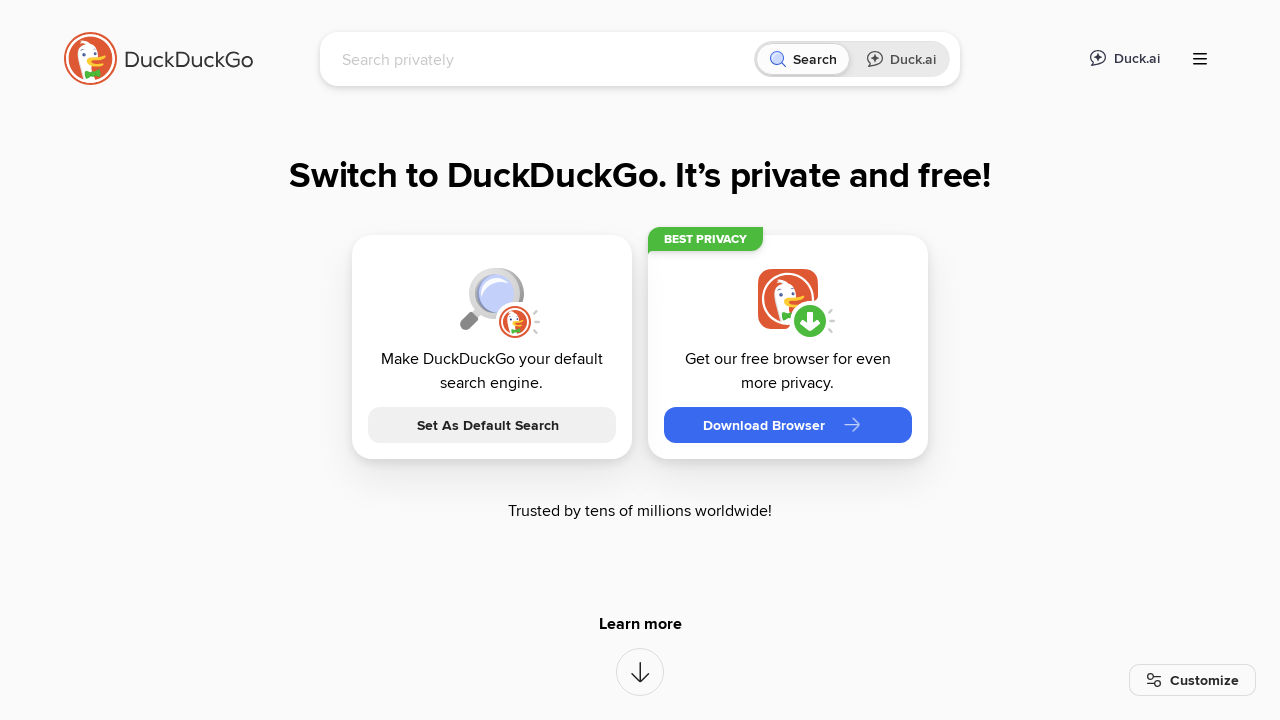

Waited for page DOM content to load
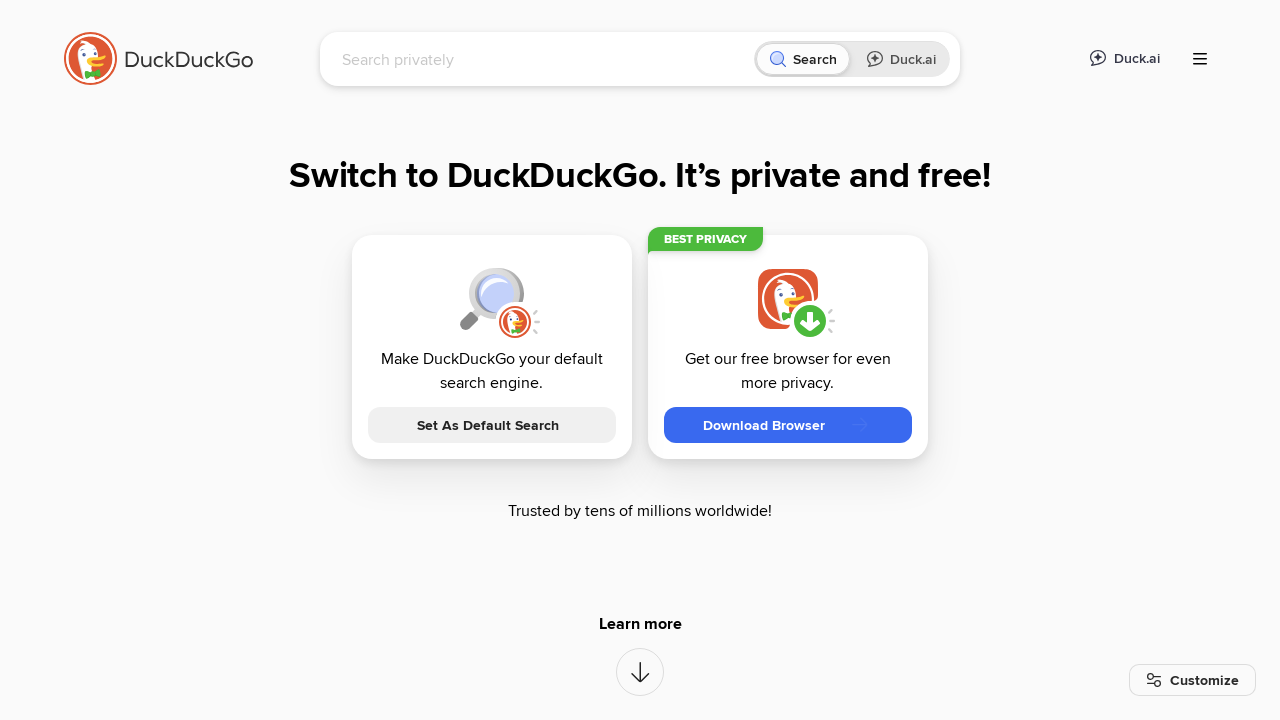

Verified DuckDuckGo search form is present on the page
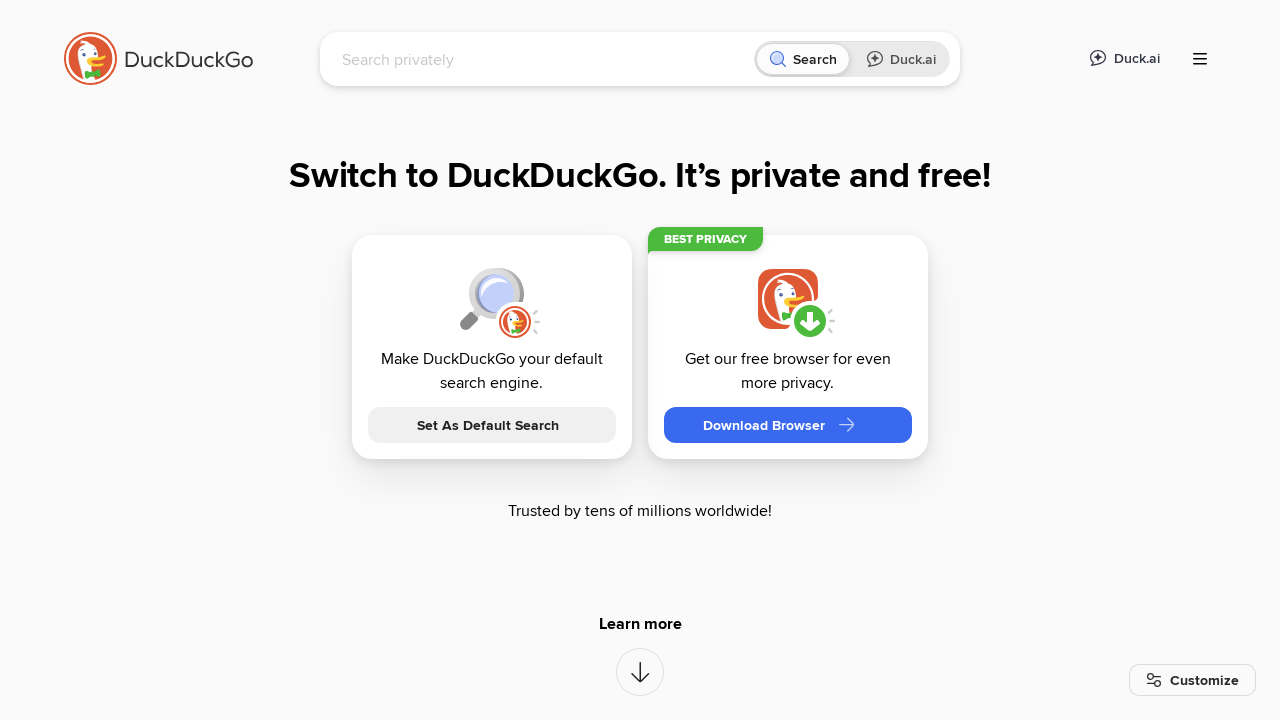

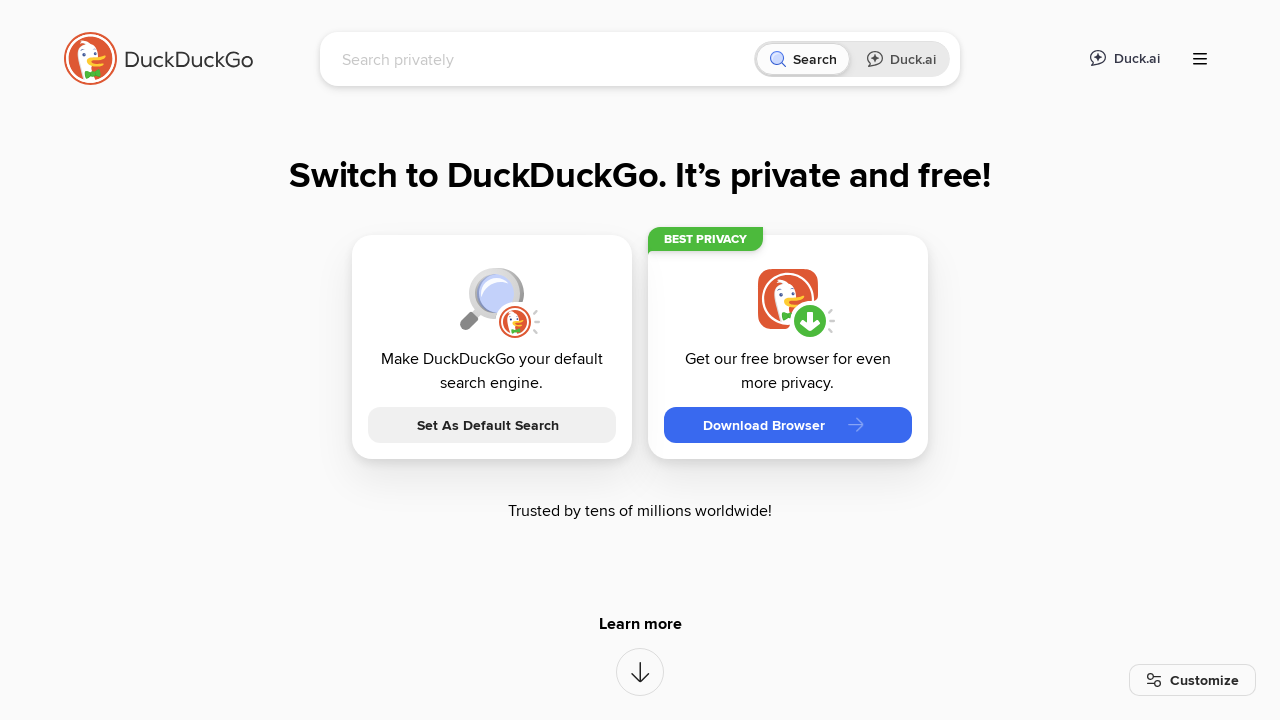